Tests searching for an existing customer by last name as a bank manager

Starting URL: https://www.globalsqa.com/angularJs-protractor/BankingProject/#/login

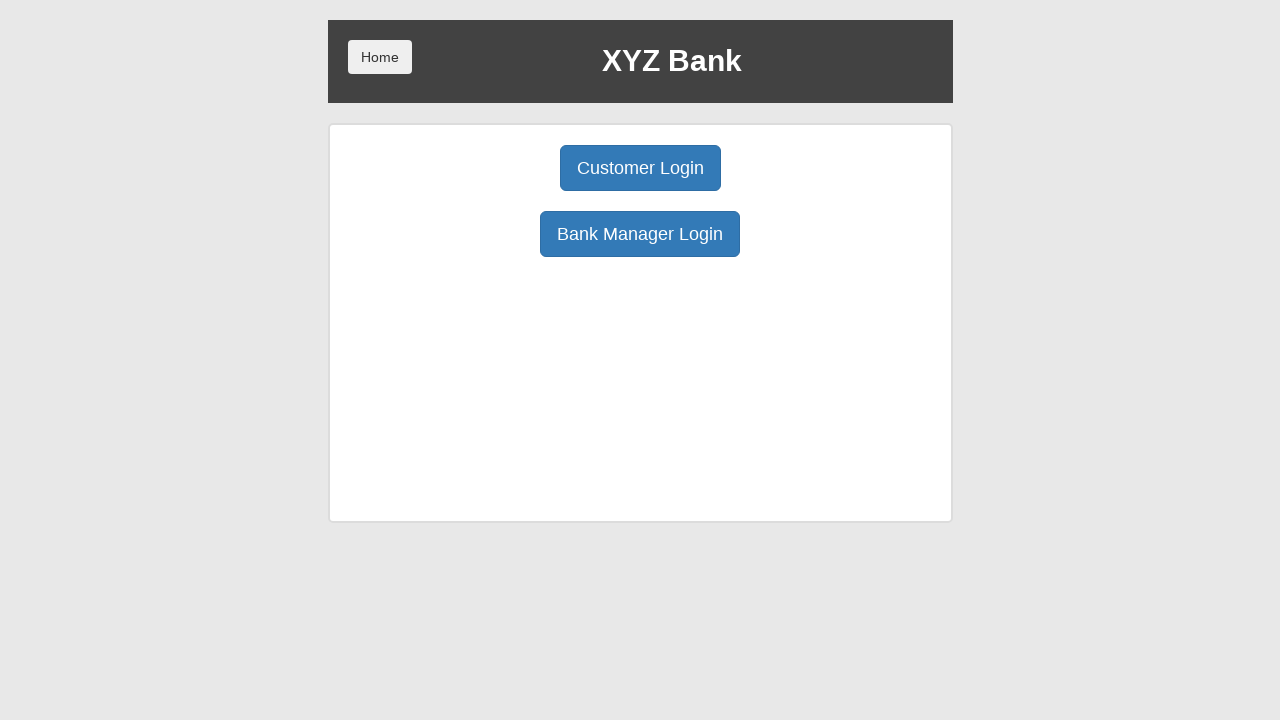

Clicked Bank Manager Login button at (640, 234) on button:has-text('Bank Manager Login')
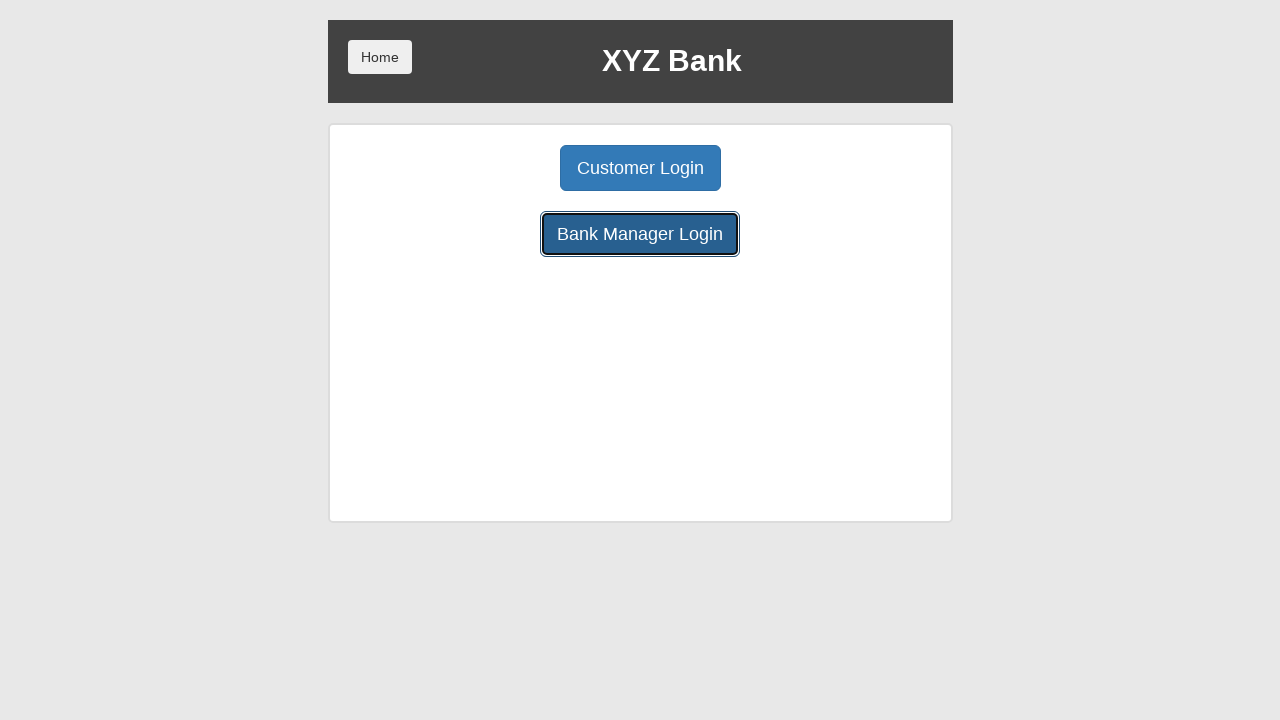

Clicked Customers button to navigate to customers list at (792, 168) on button:has-text('Customers')
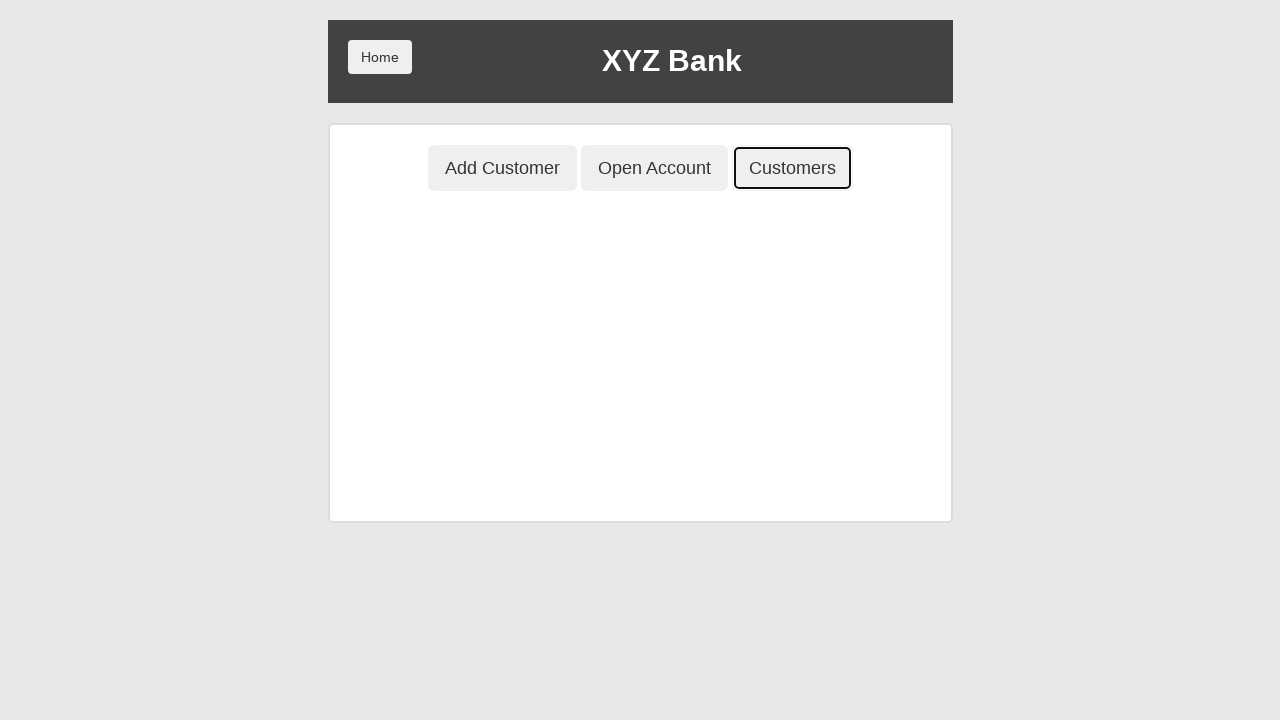

Filled search field with customer last name 'Potter' on input[placeholder='Search Customer']
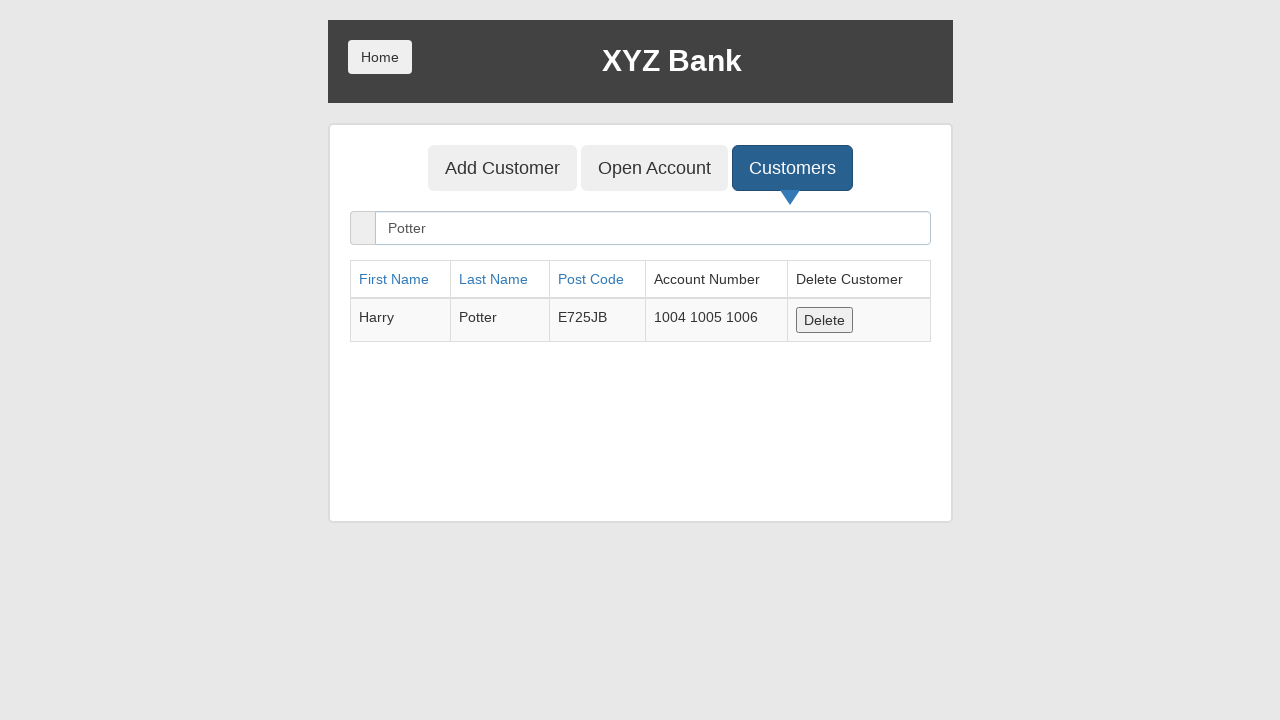

Verified customer Potter exists in filtered results
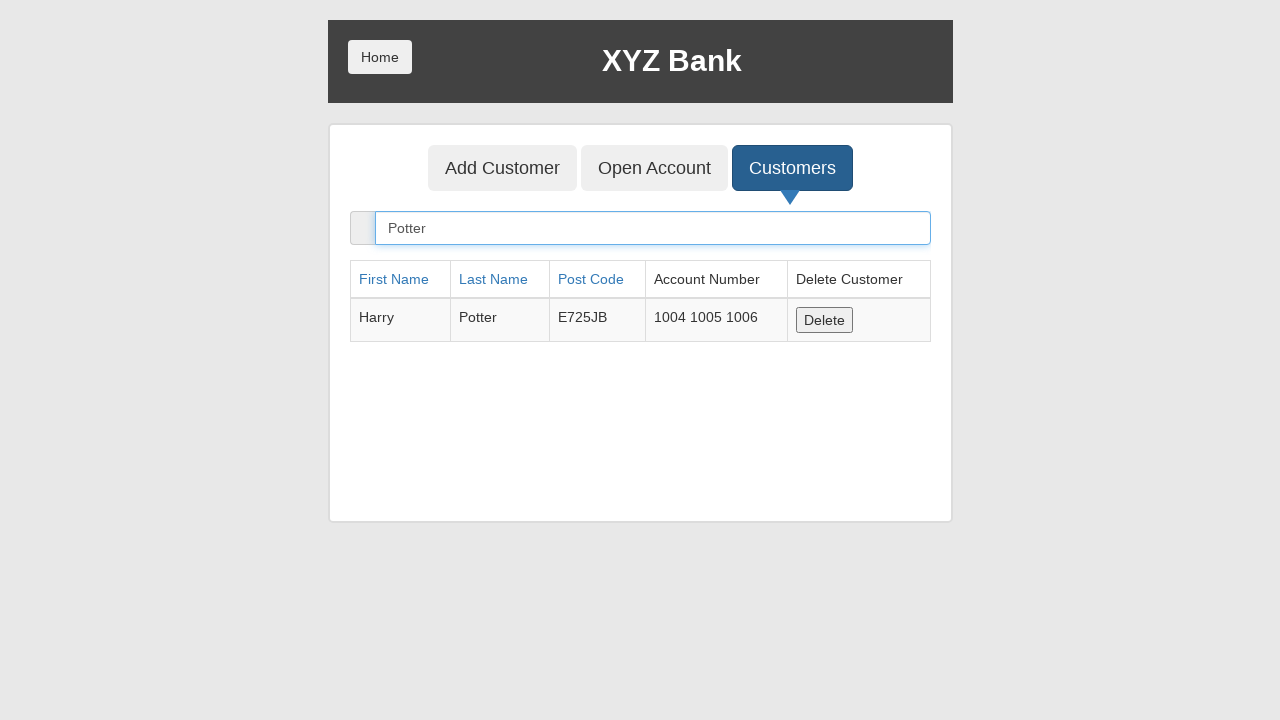

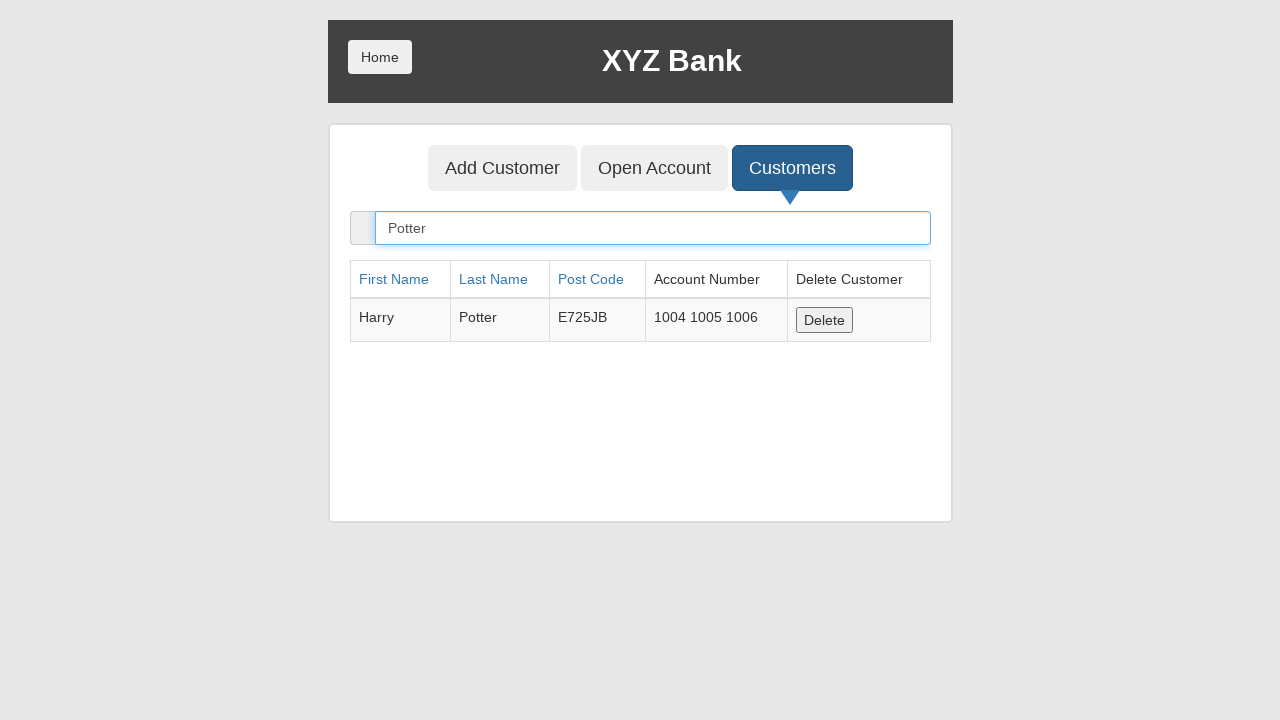